Tests calendar/date field enabling when round trip option is selected

Starting URL: https://rahulshettyacademy.com/dropdownsPractise/

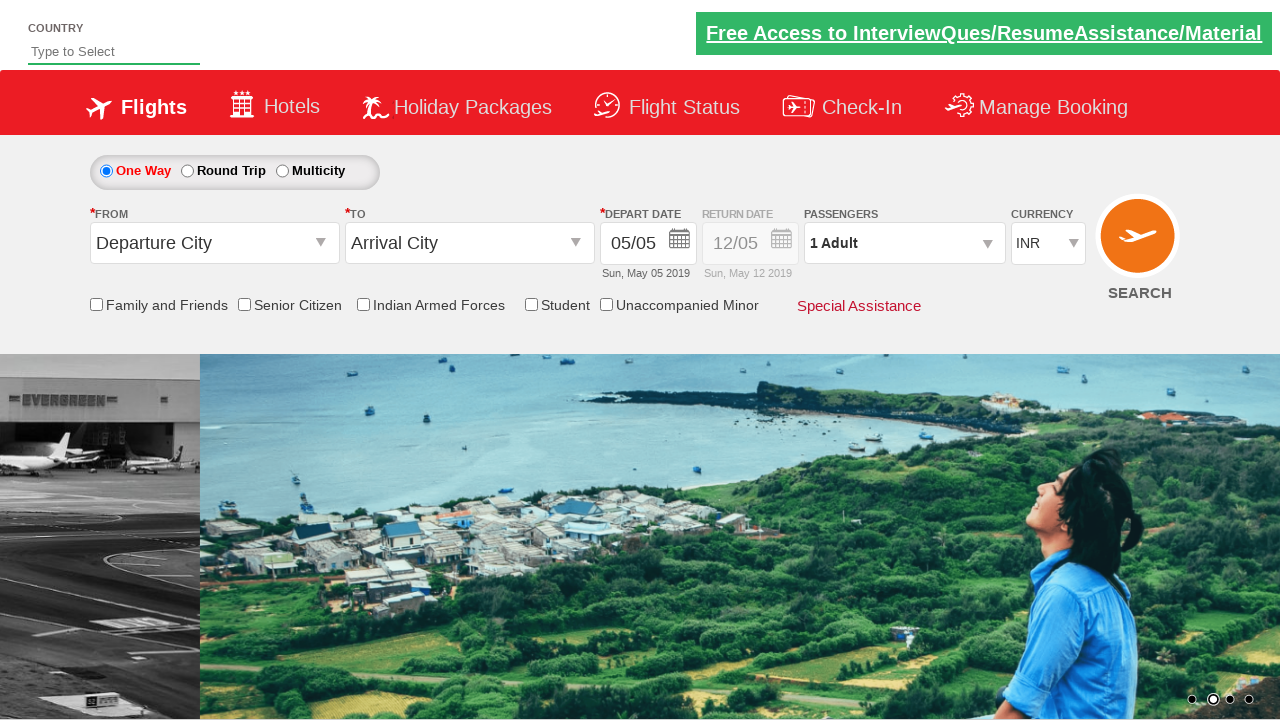

Clicked round trip radio button to enable return date selection at (187, 171) on #ctl00_mainContent_rbtnl_Trip_1
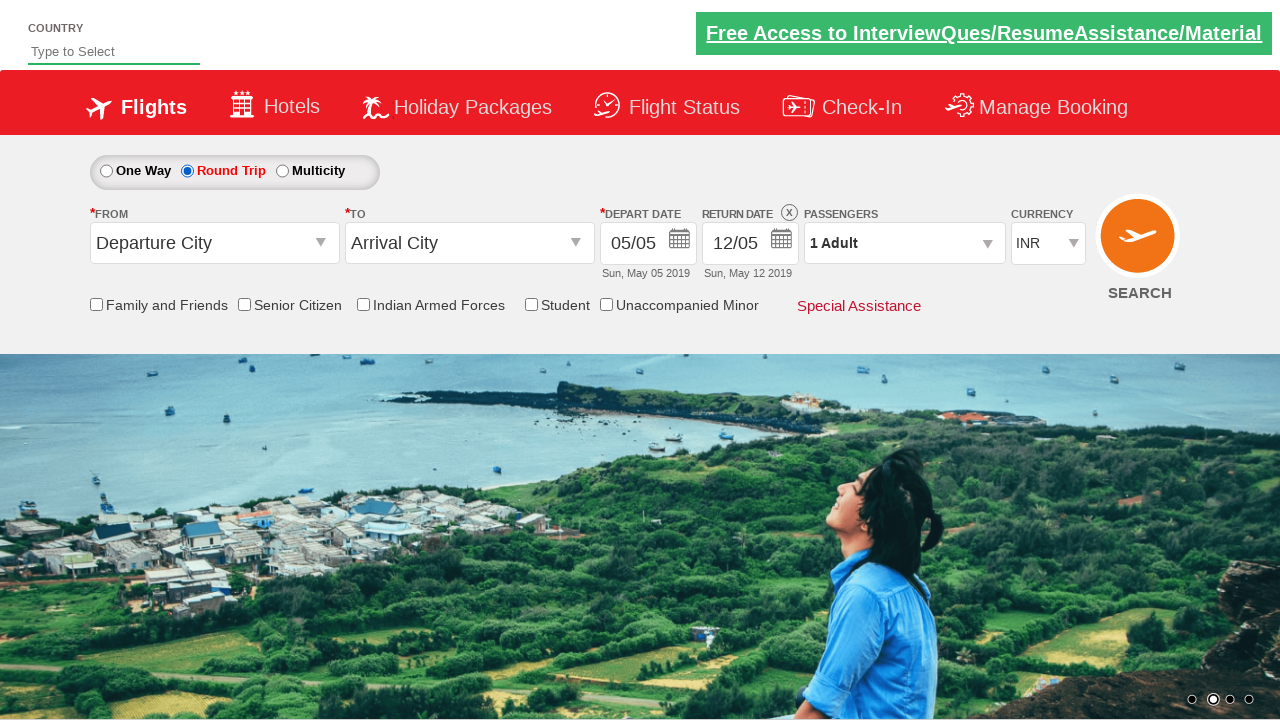

Retrieved style attribute of return date section
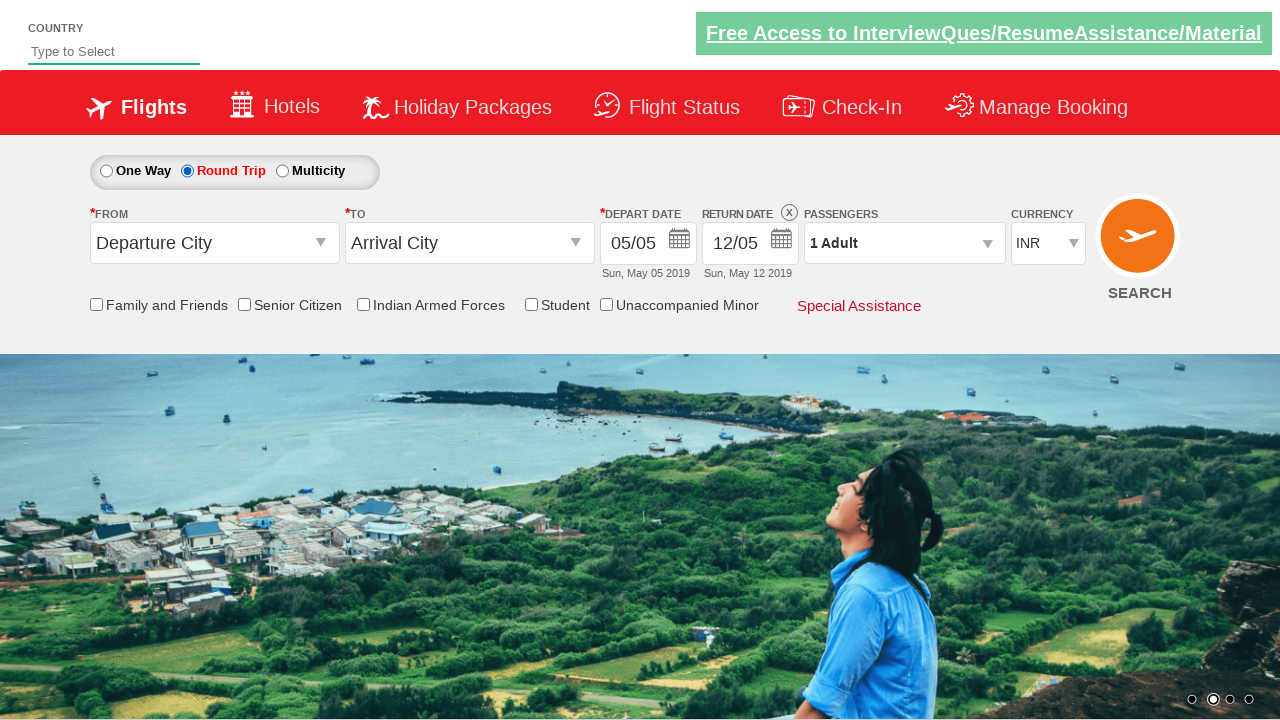

Verified that return date section is enabled (style contains '1')
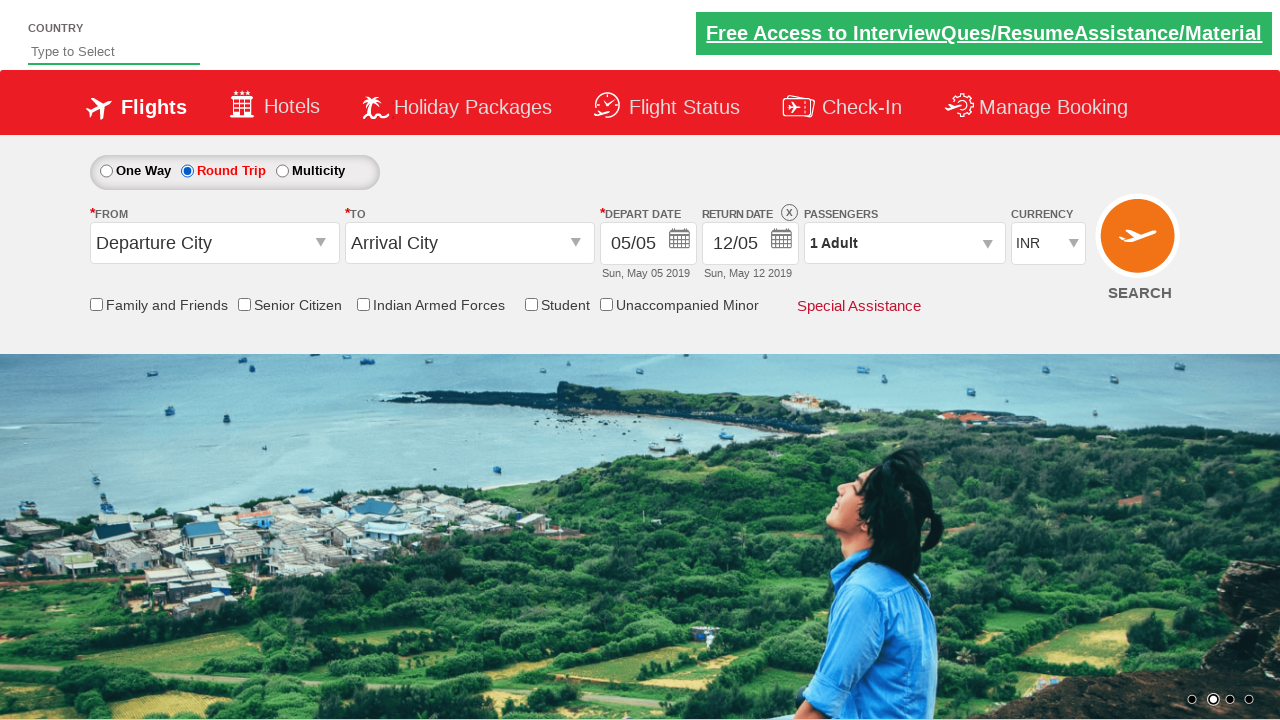

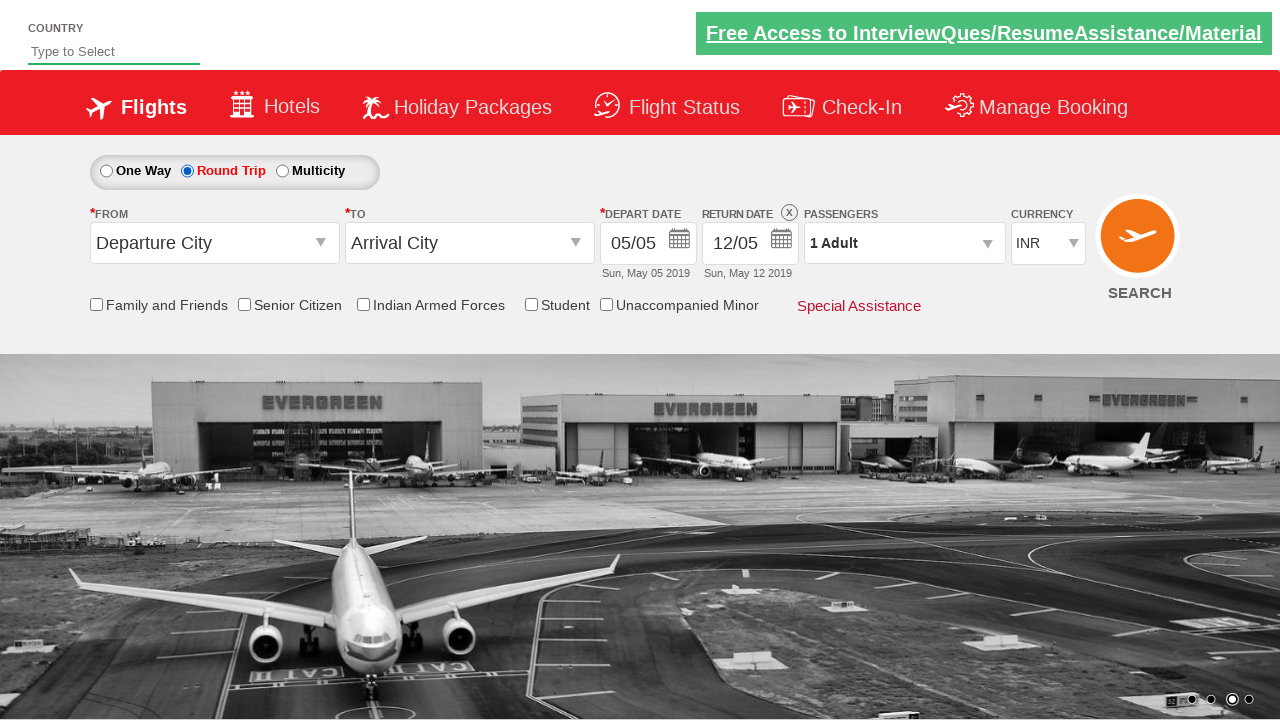